Tests form element interactions by clicking a checkbox and selecting an option from a dropdown menu on an automation practice page.

Starting URL: https://www.rahulshettyacademy.com/AutomationPractice/

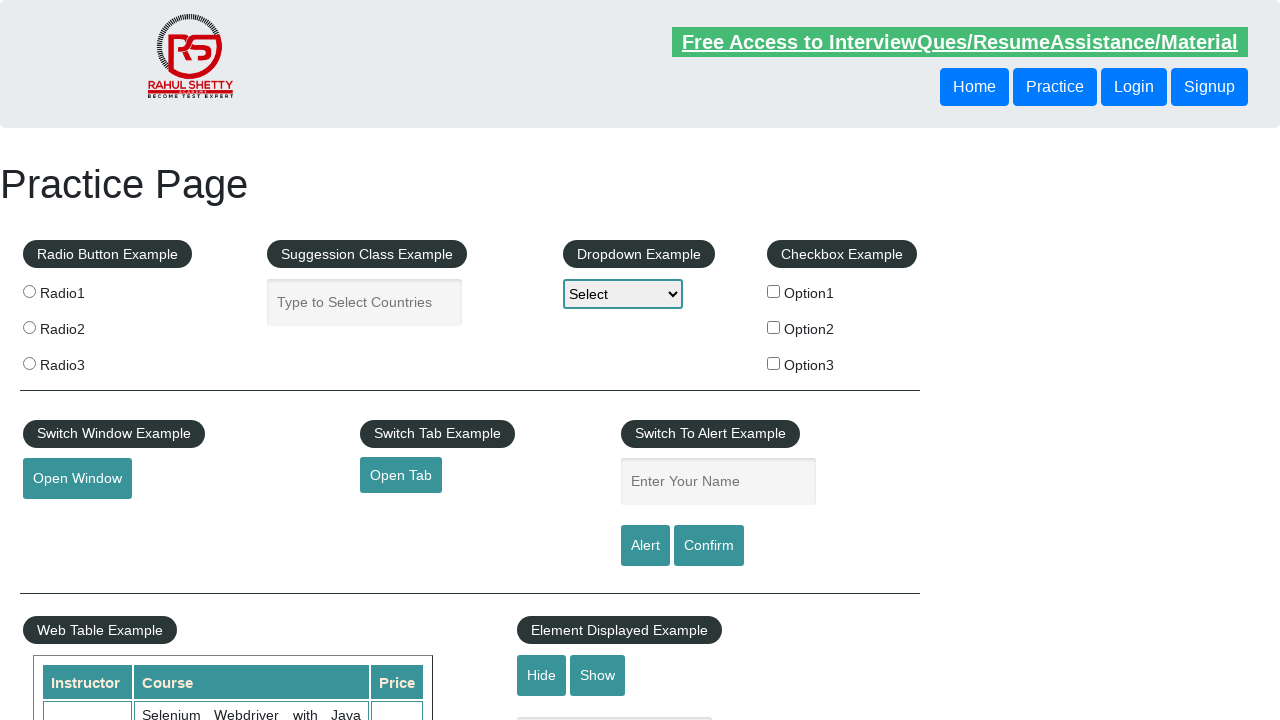

Clicked checkbox option 1 at (774, 291) on #checkBoxOption1
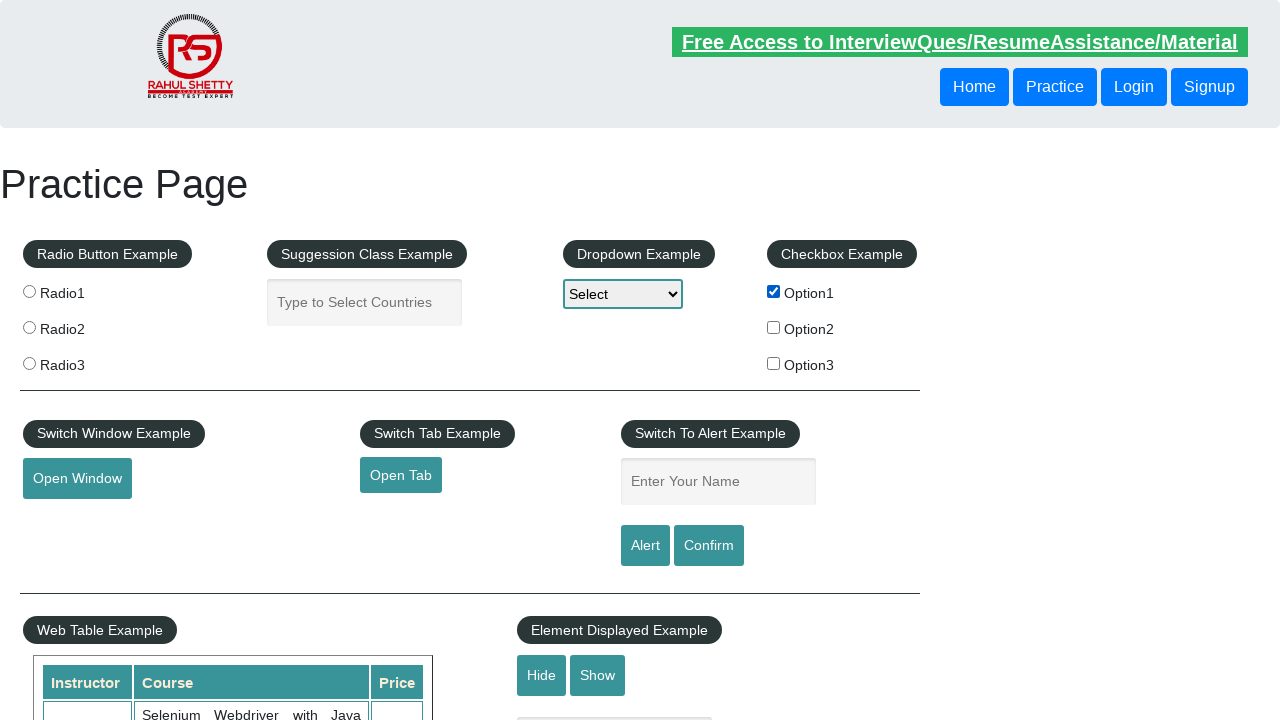

Selected Option2 from dropdown menu on #dropdown-class-example
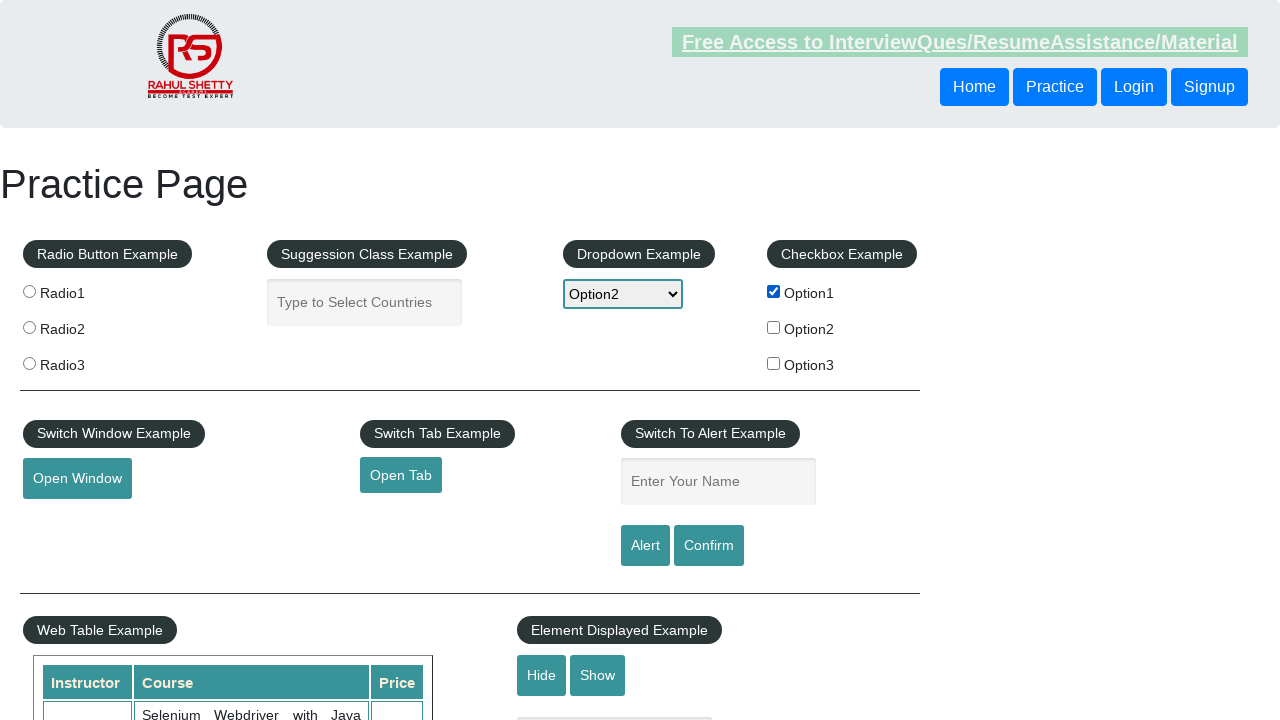

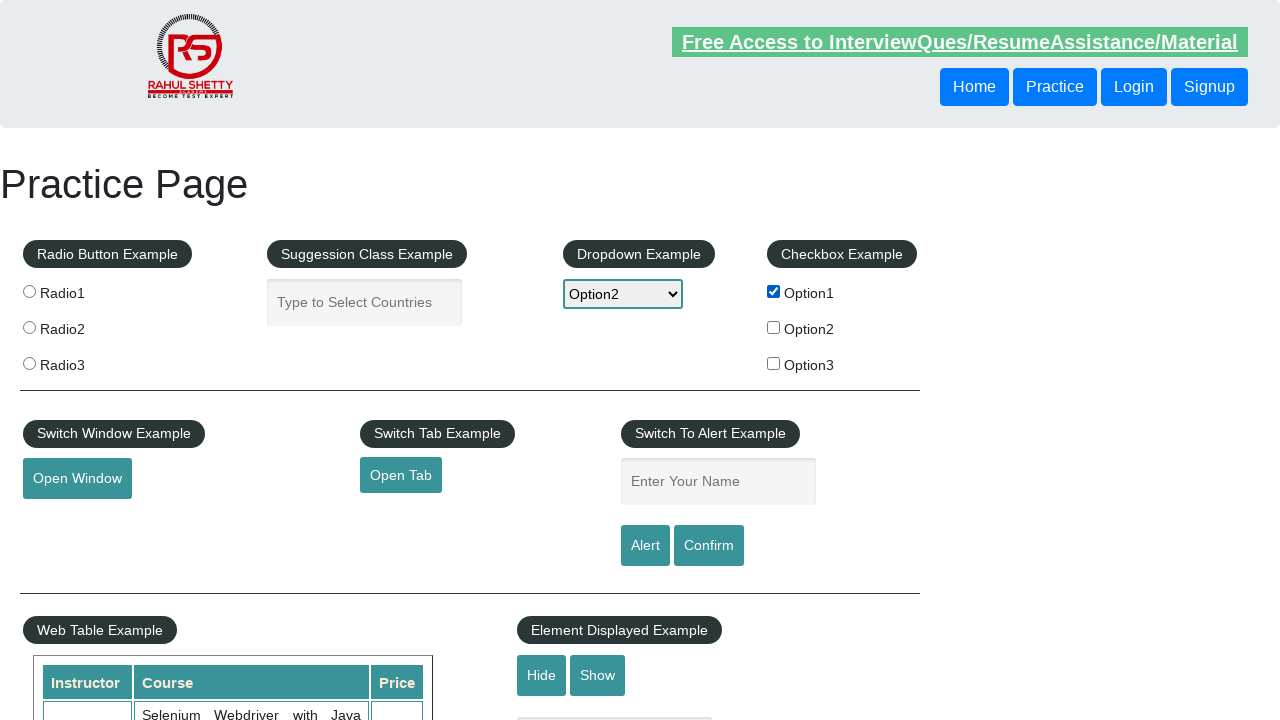